Tests relative locator functionality in Selenium 4 by clicking on an element positioned relative to another element on a practice form

Starting URL: https://www.awesomeqa.com/practice.html

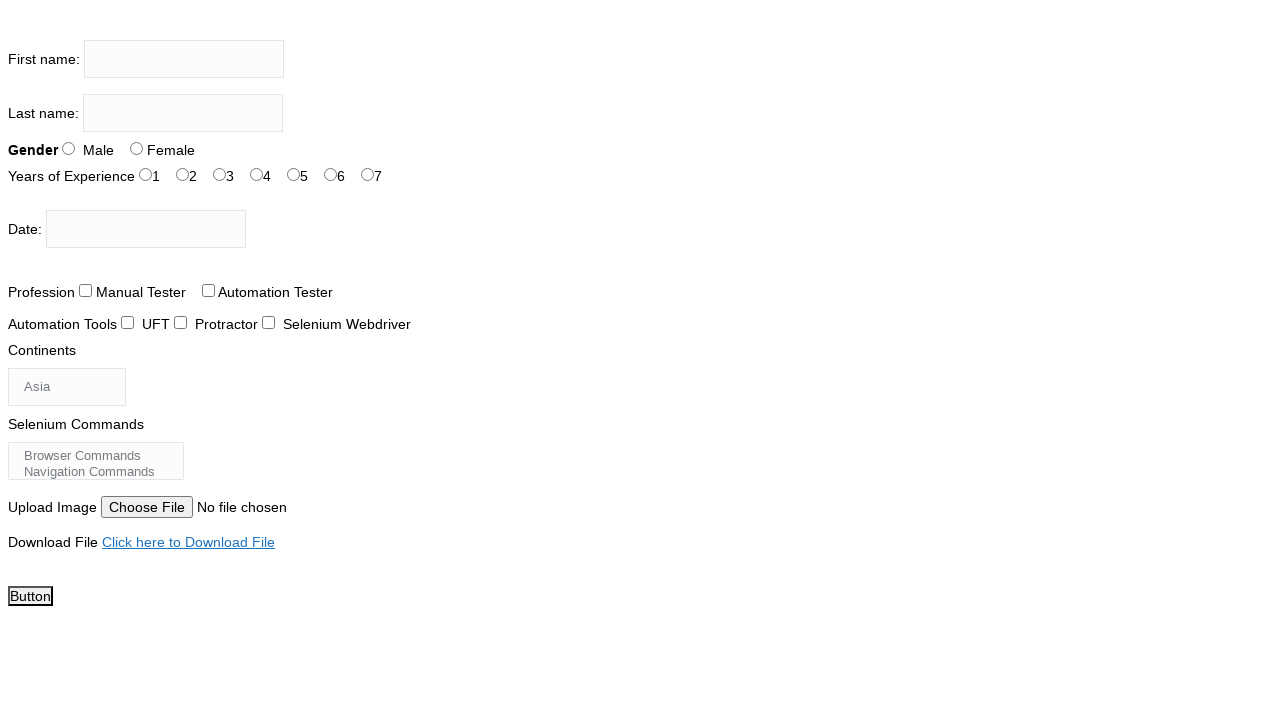

Clicked on experience radio button with ID 'exp-2' at (220, 174) on #exp-2
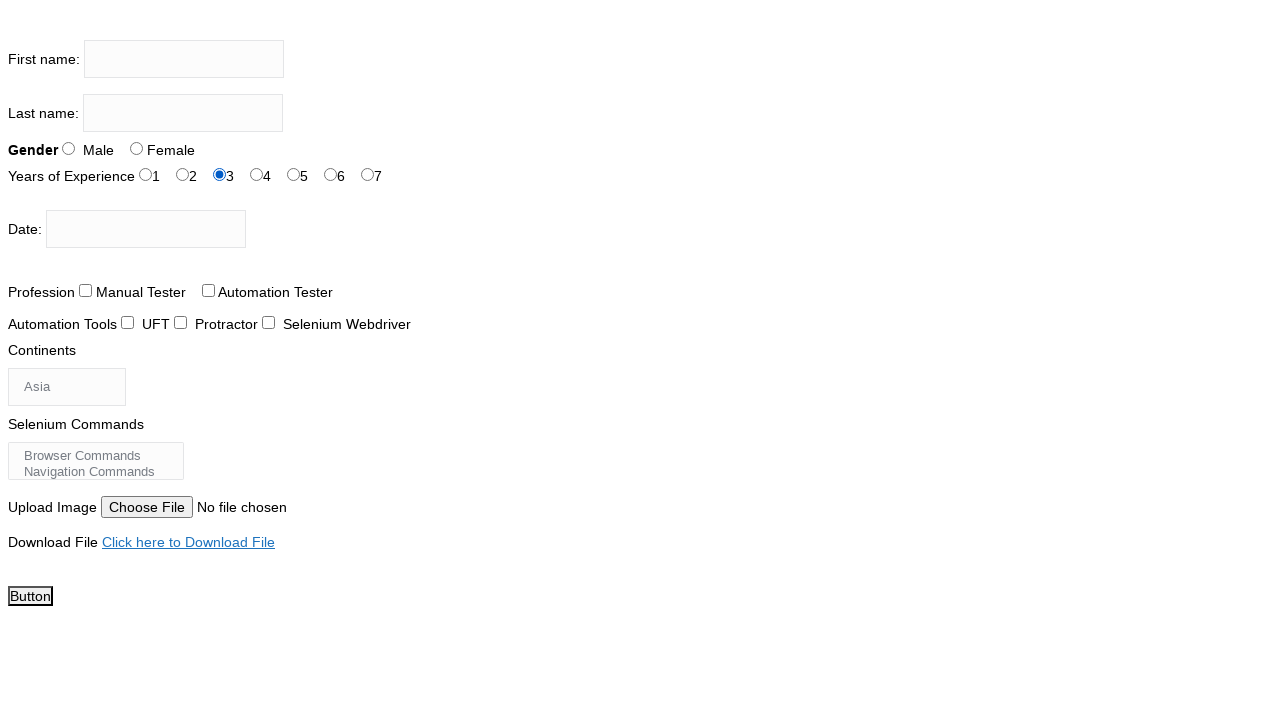

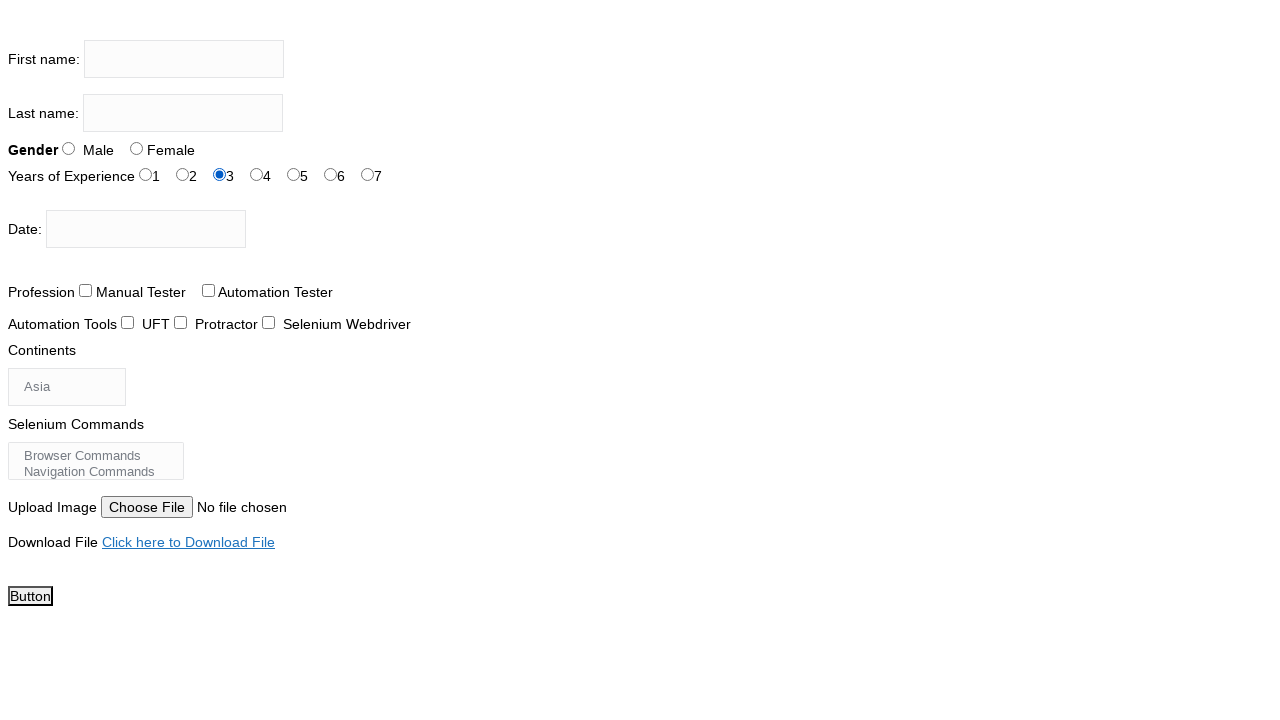